Navigates to a test automation practice page, scrolls down, locates a dropdown element, and validates whether the dropdown options are sorted alphabetically

Starting URL: https://testautomationpractice.blogspot.com/

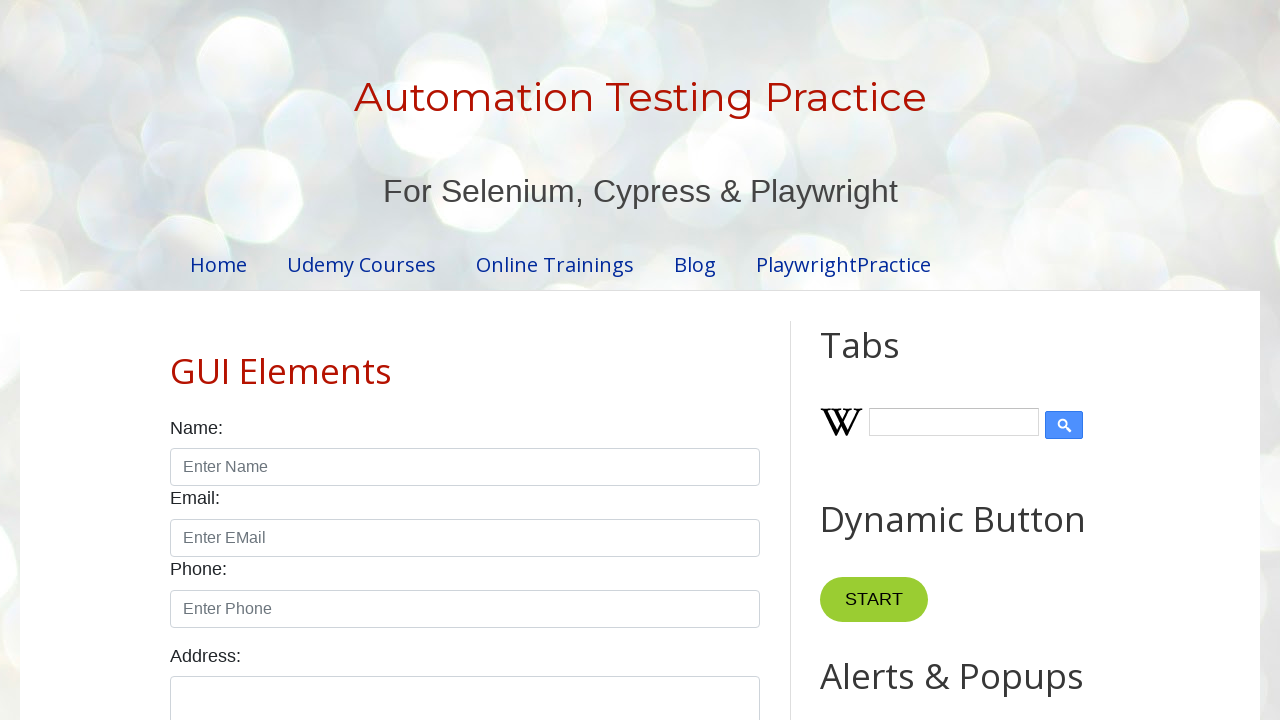

Scrolled down the page by 500 pixels
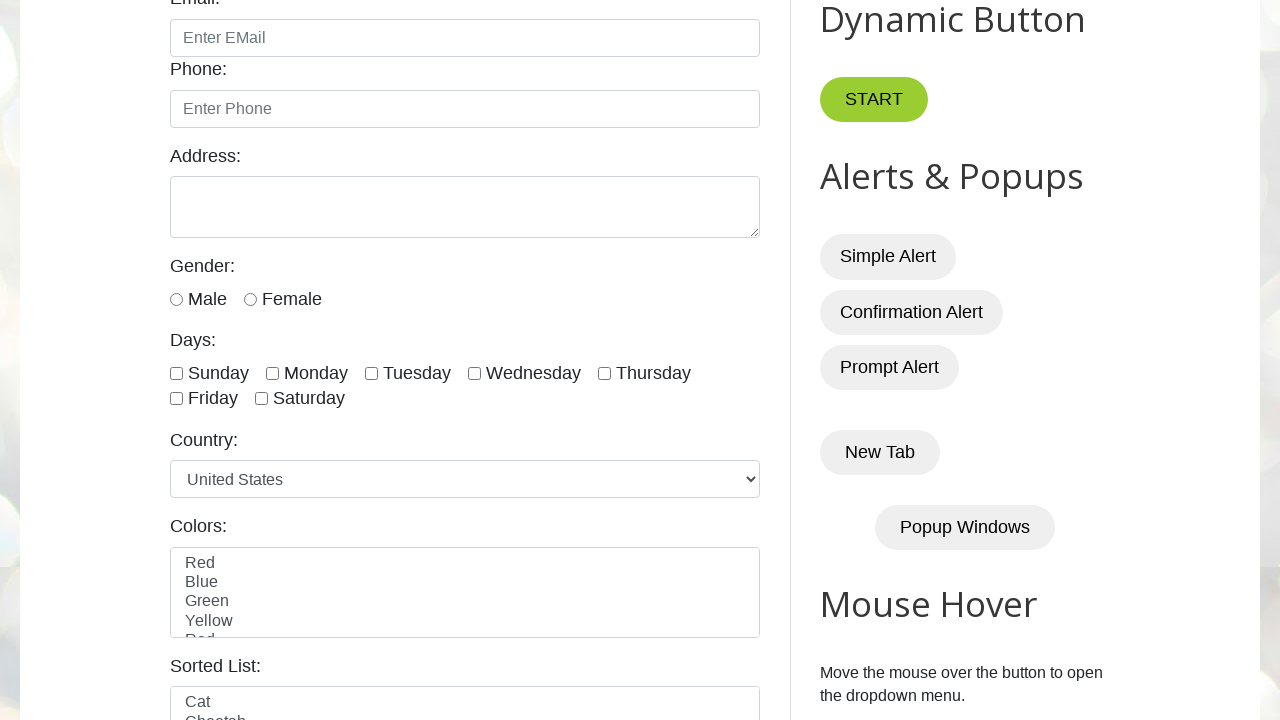

Dropdown element became visible
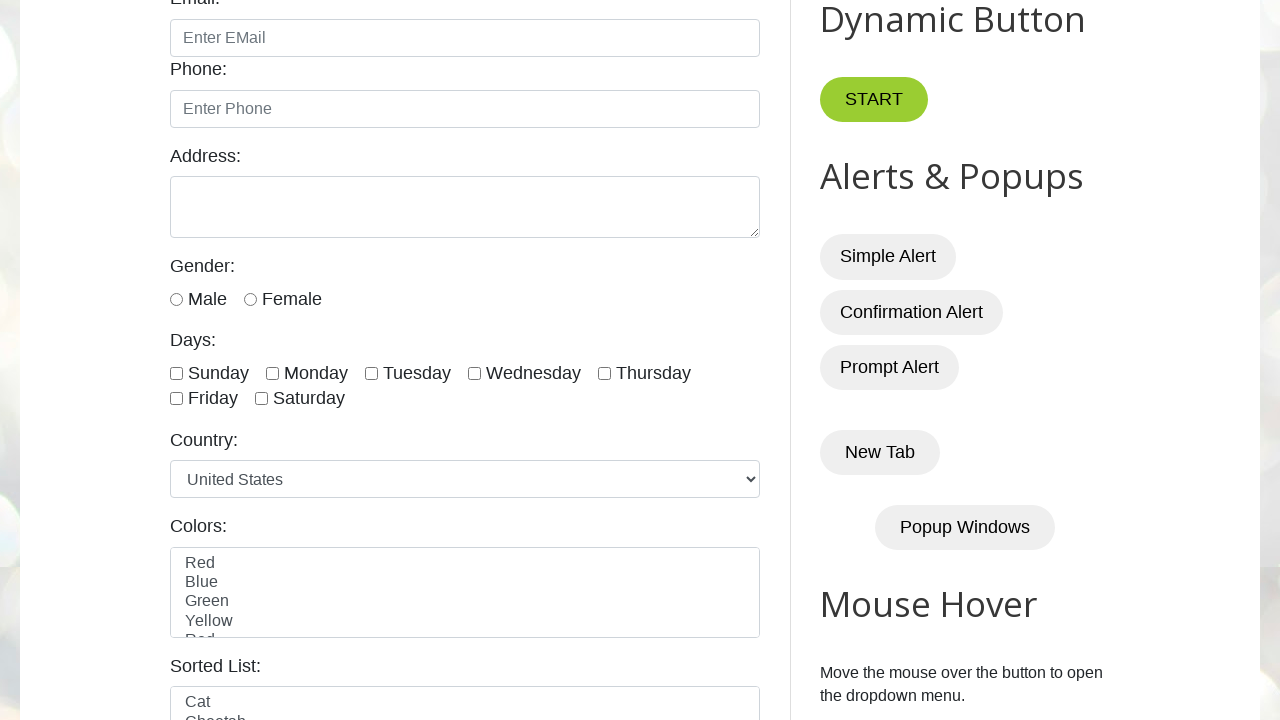

Located the dropdown element
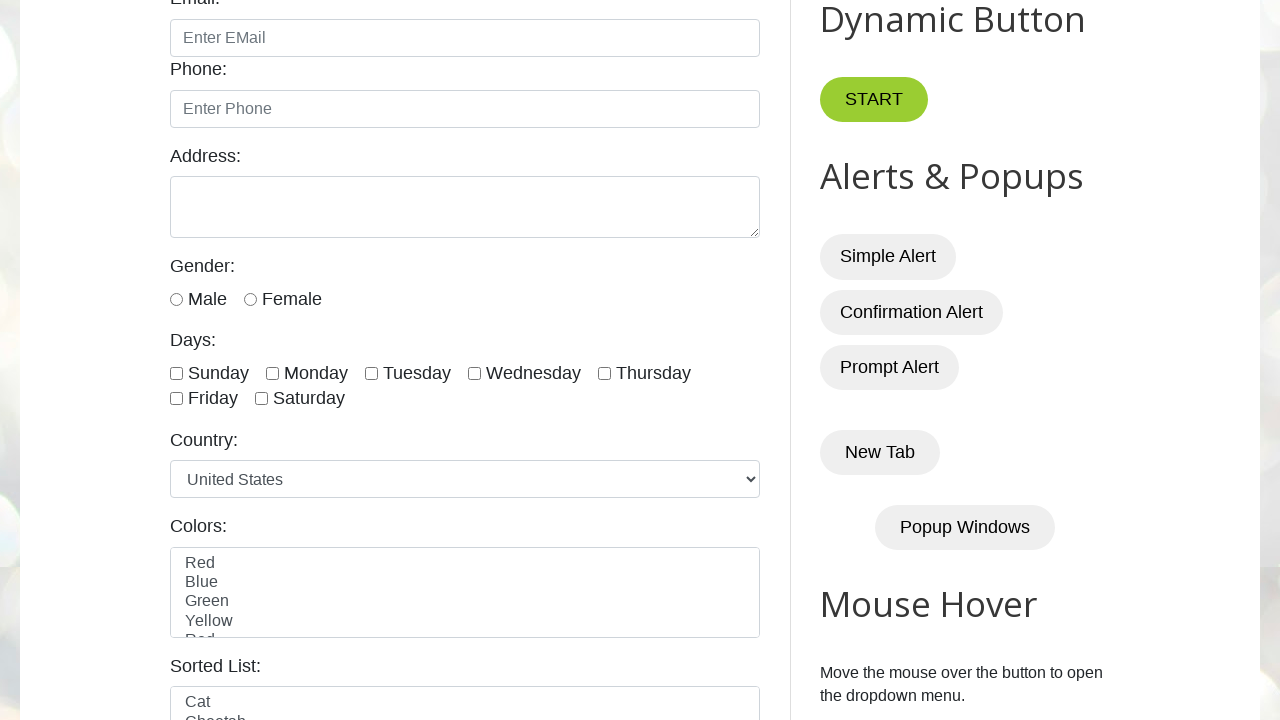

Retrieved all dropdown options
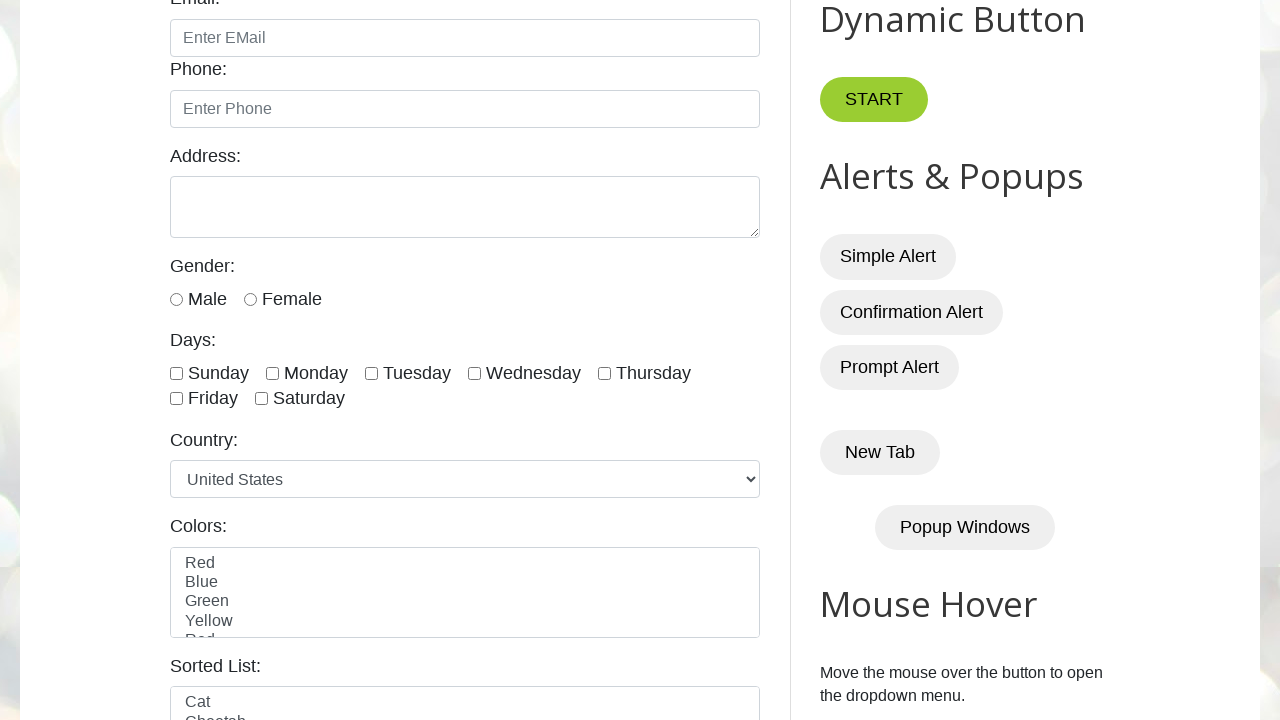

Extracted text from 10 dropdown options: ['\n        United States\n      ', '\n        Canada\n      ', '\n        United Kingdom\n      ', '\n        Germany\n      ', '\n        France\n      ', '\n        Australia\n      ', '\n        Japan\n      ', '\n        China\n      ', '\n        Brazil\n      ', '\n        India\n      ']
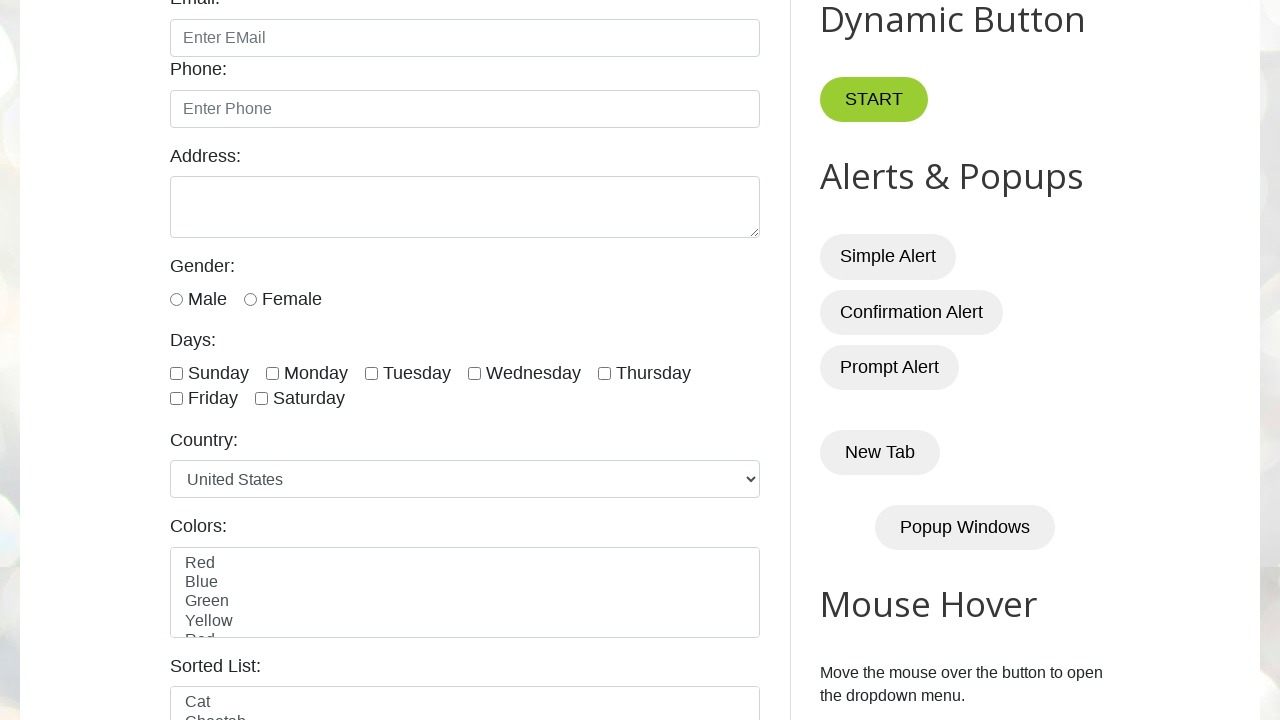

Created sorted copy of dropdown options for comparison
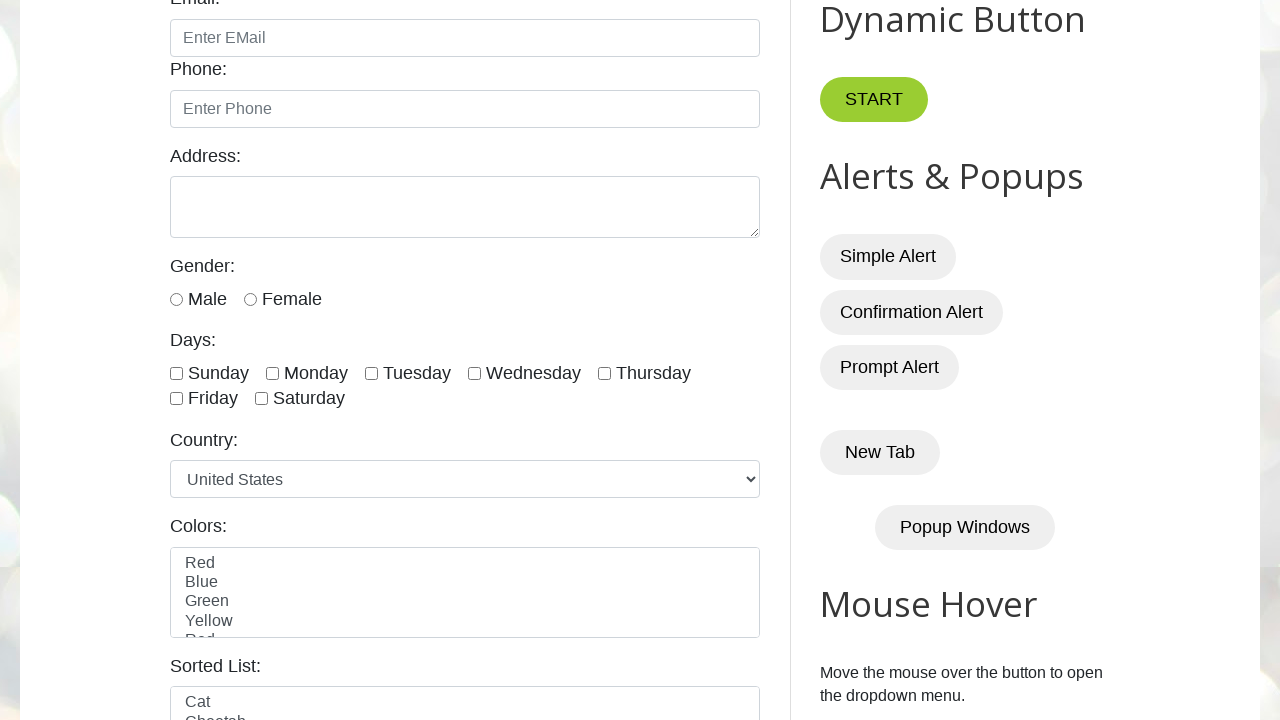

Validation failed: Dropdown options are NOT sorted alphabetically
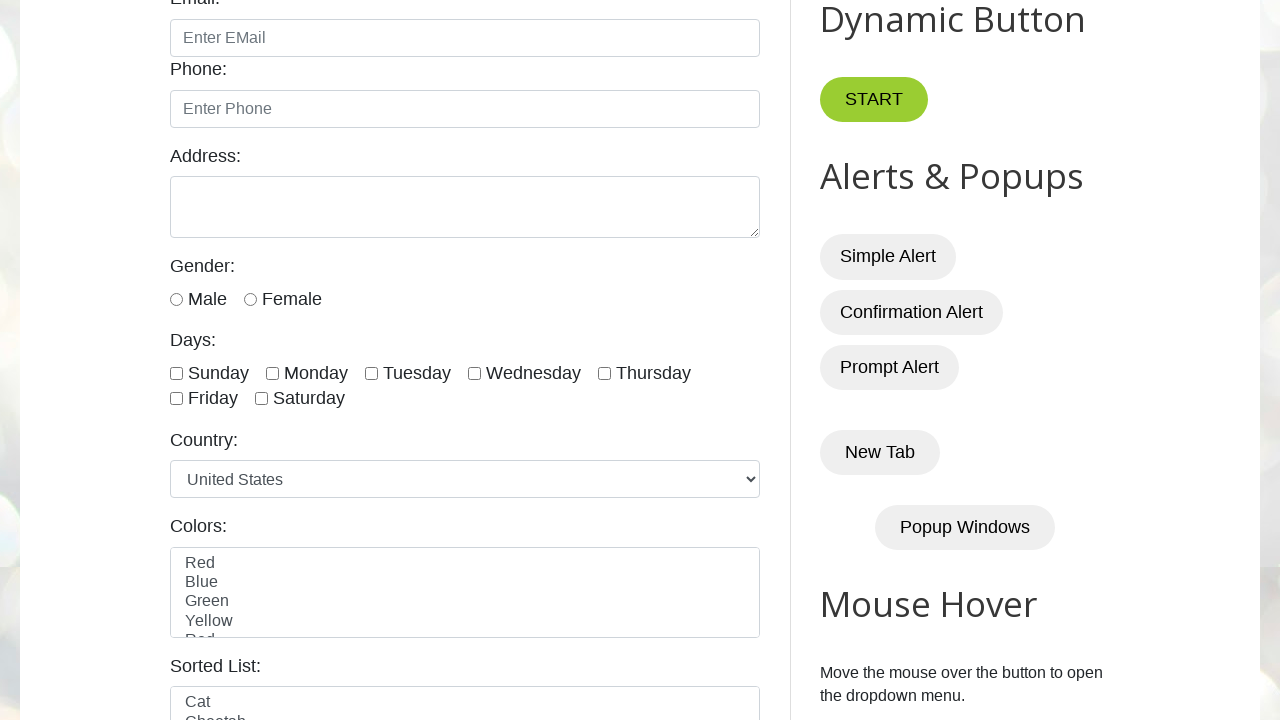

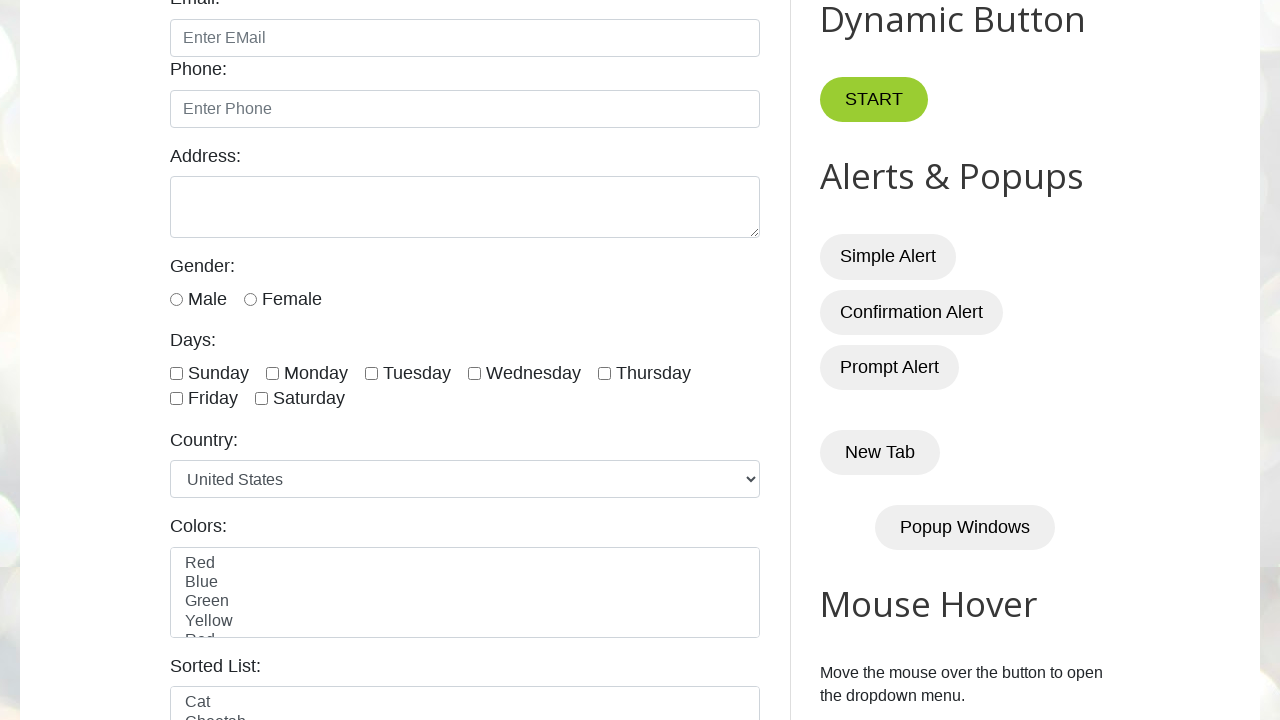